Demonstrates form submission by locating the login button and triggering form submit.

Starting URL: https://the-internet.herokuapp.com/login

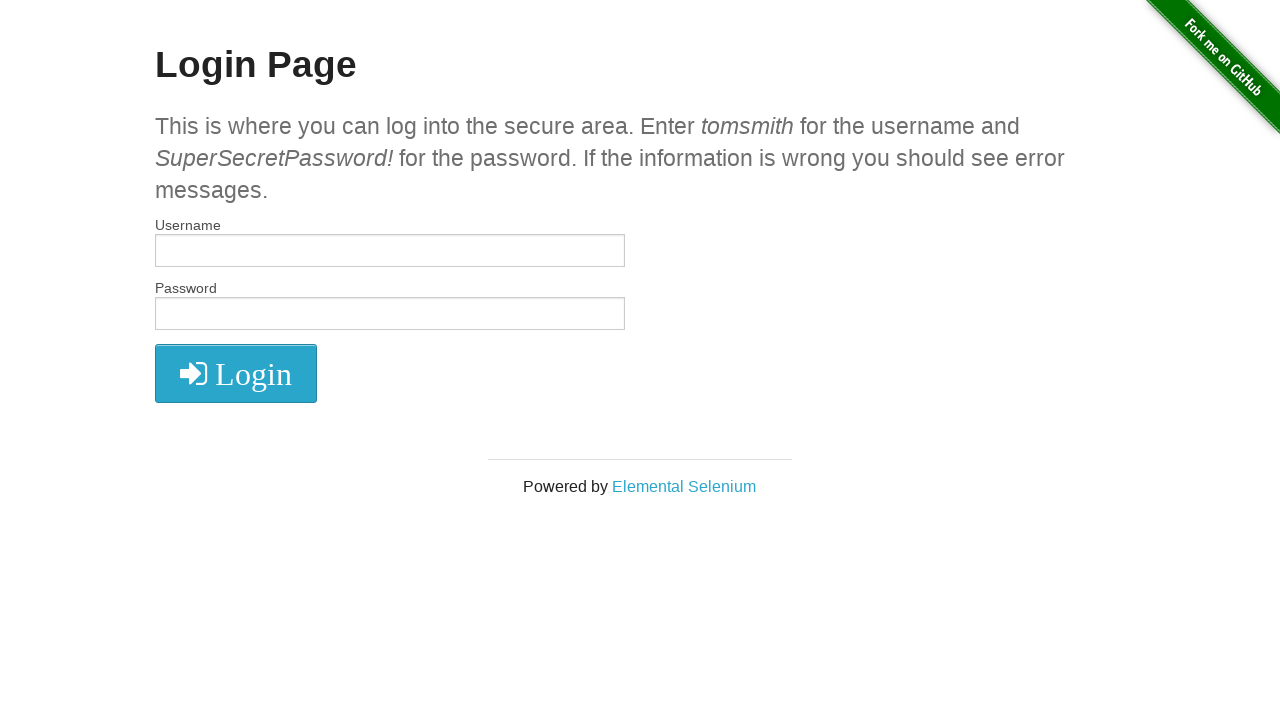

Clicked the login button to submit the form at (236, 374) on .fa.fa-2x.fa-sign-in
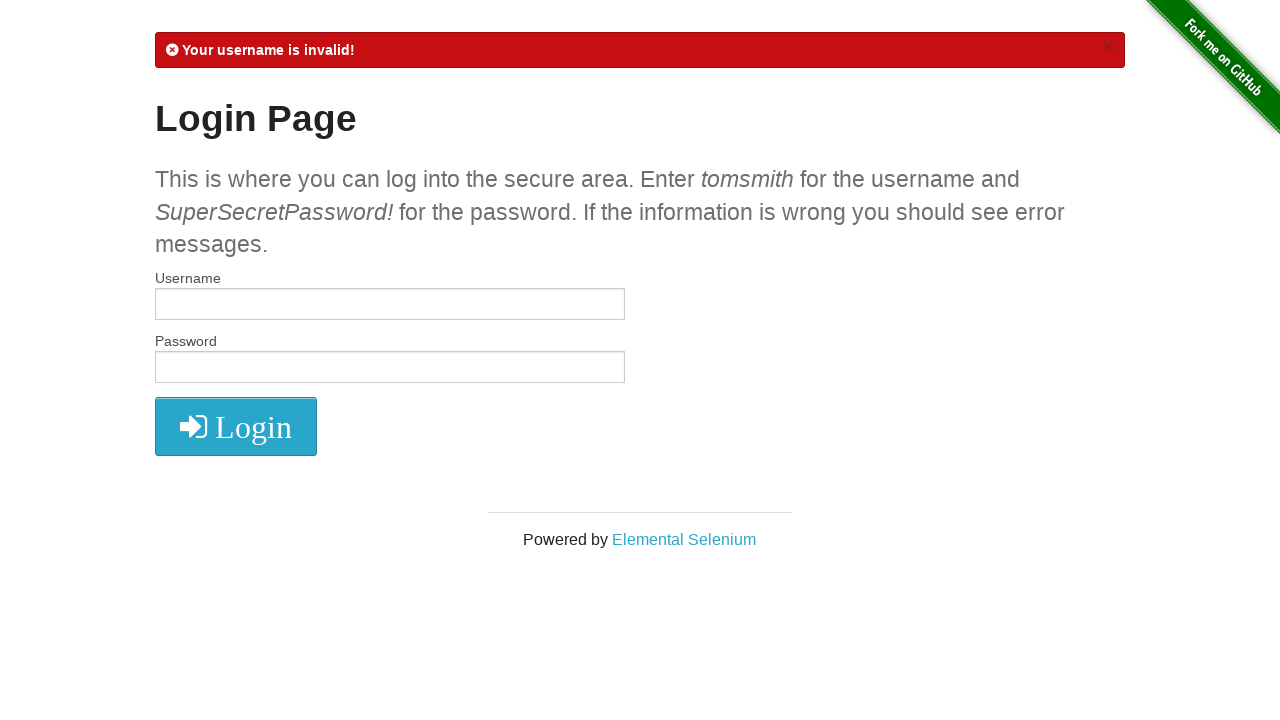

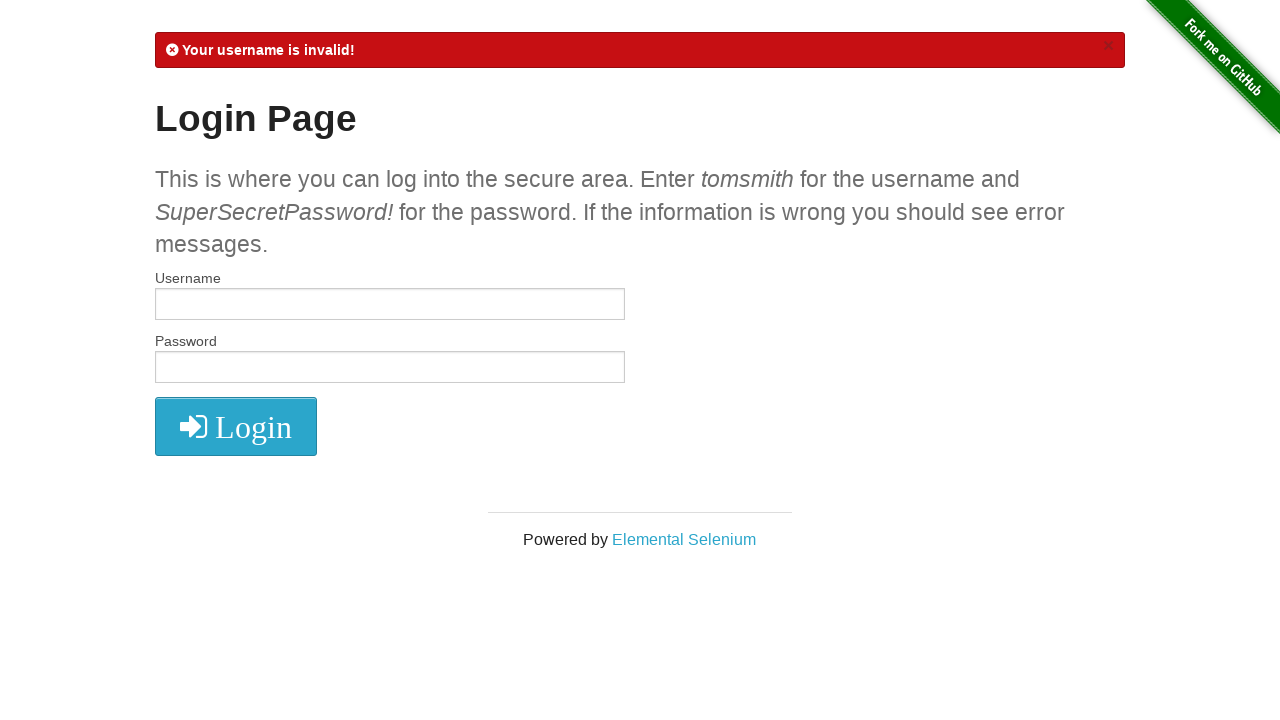